Tests empty input validation on sign-up form by sending empty values to all fields

Starting URL: https://politrip.com/account/sign-up

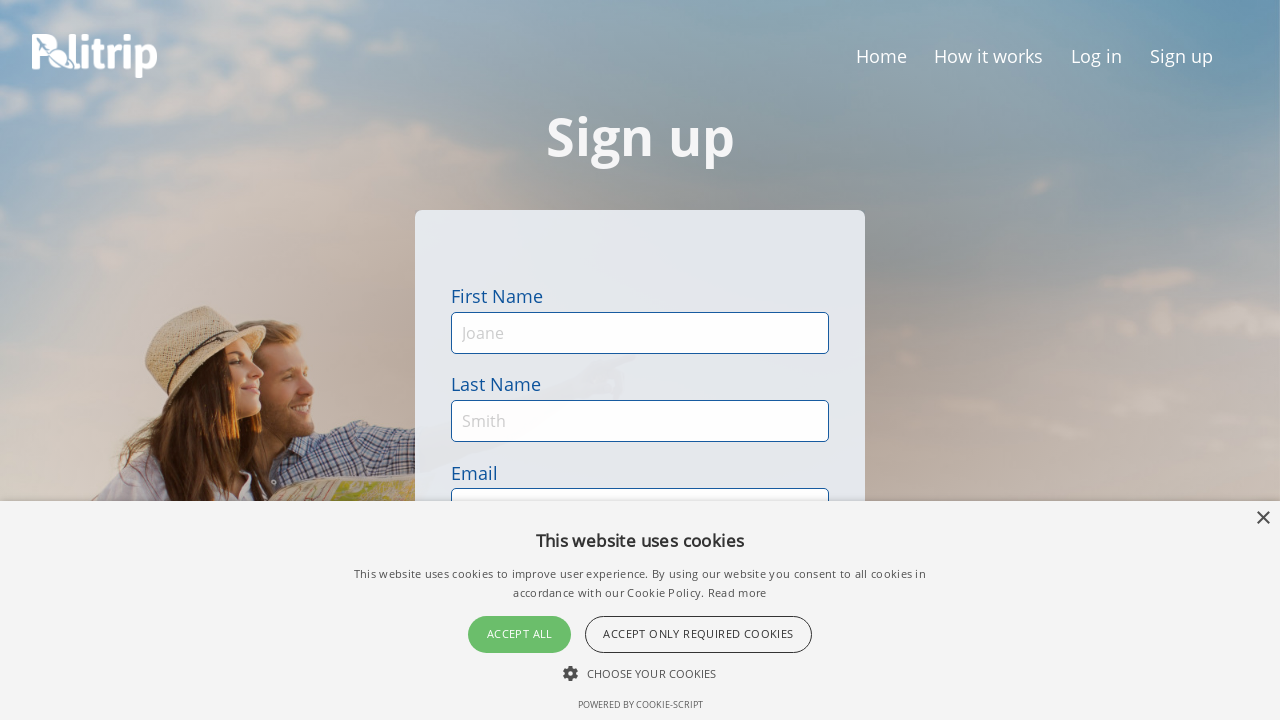

Cleared first name field on input[name='first-name']
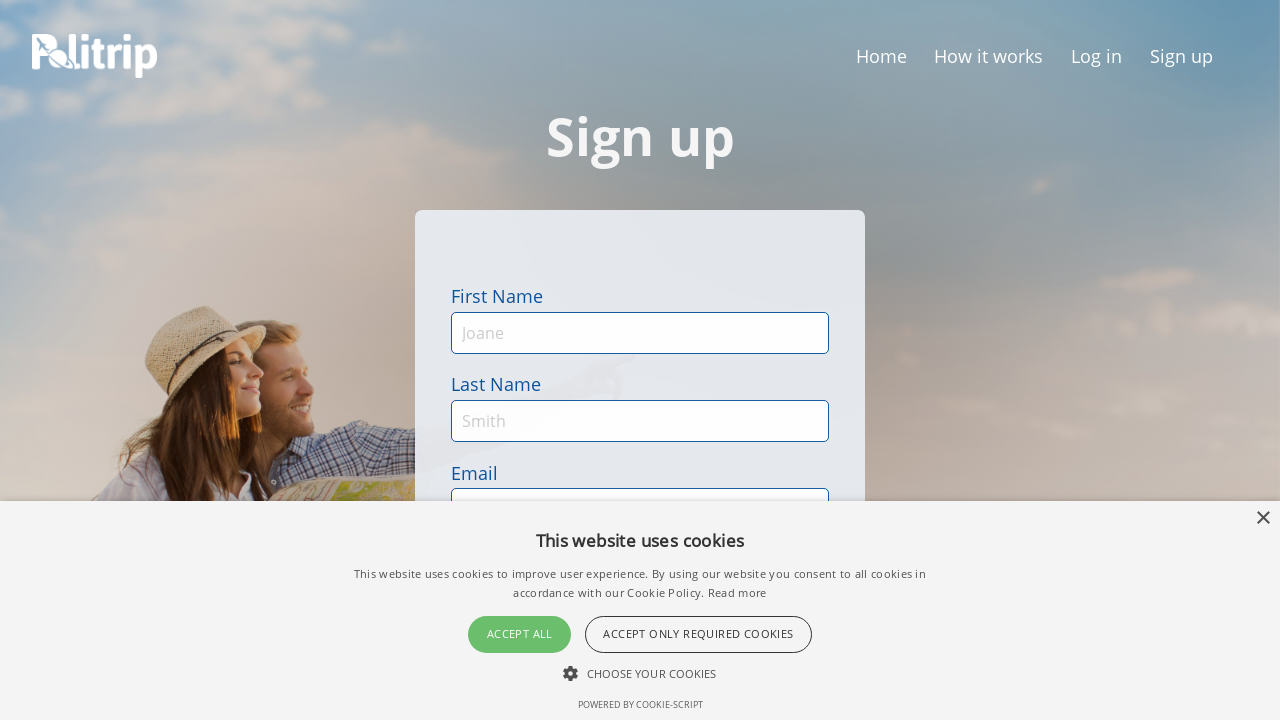

Pressed Tab to move from first name field on input[name='first-name']
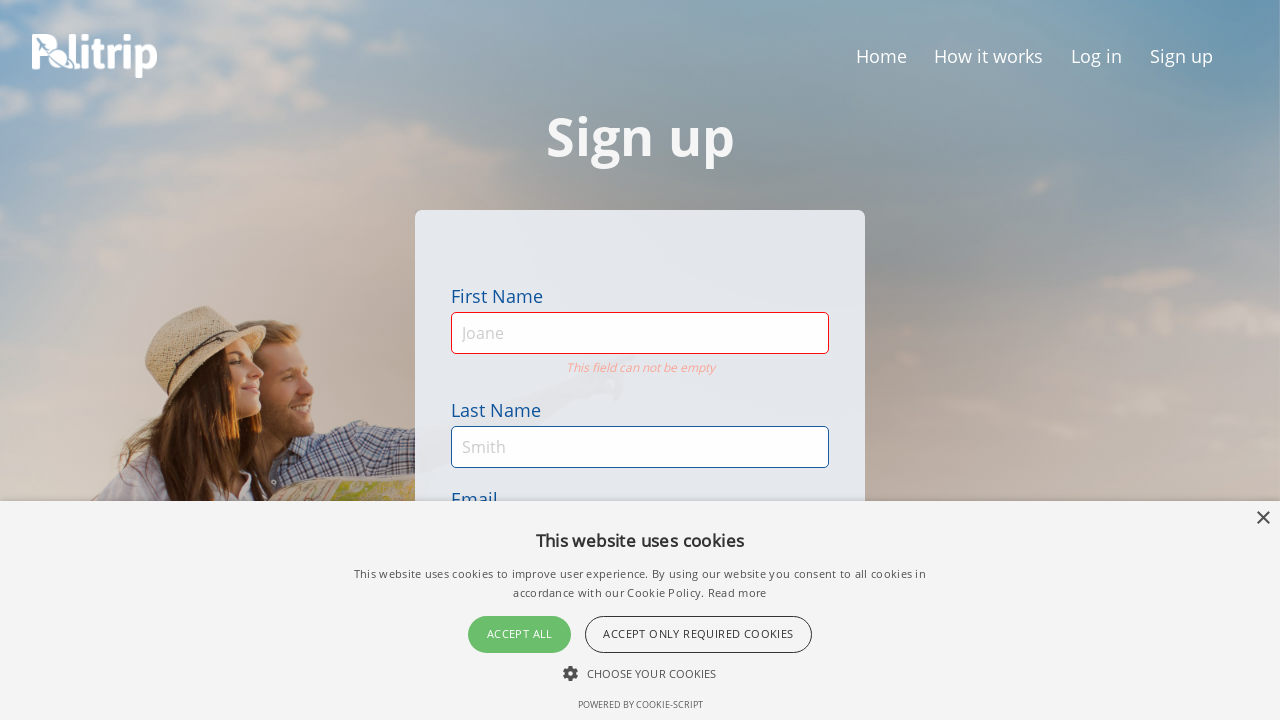

Cleared last name field on input[name='last-name']
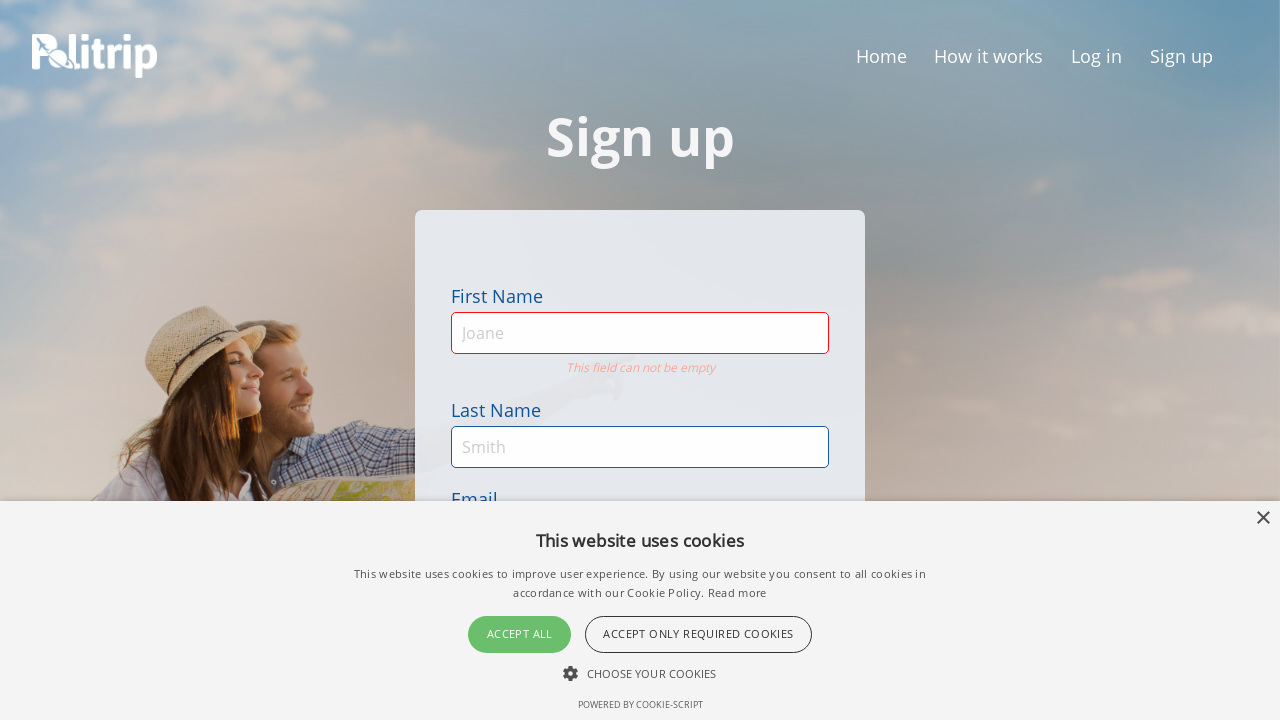

Pressed Tab to move from last name field on input[name='last-name']
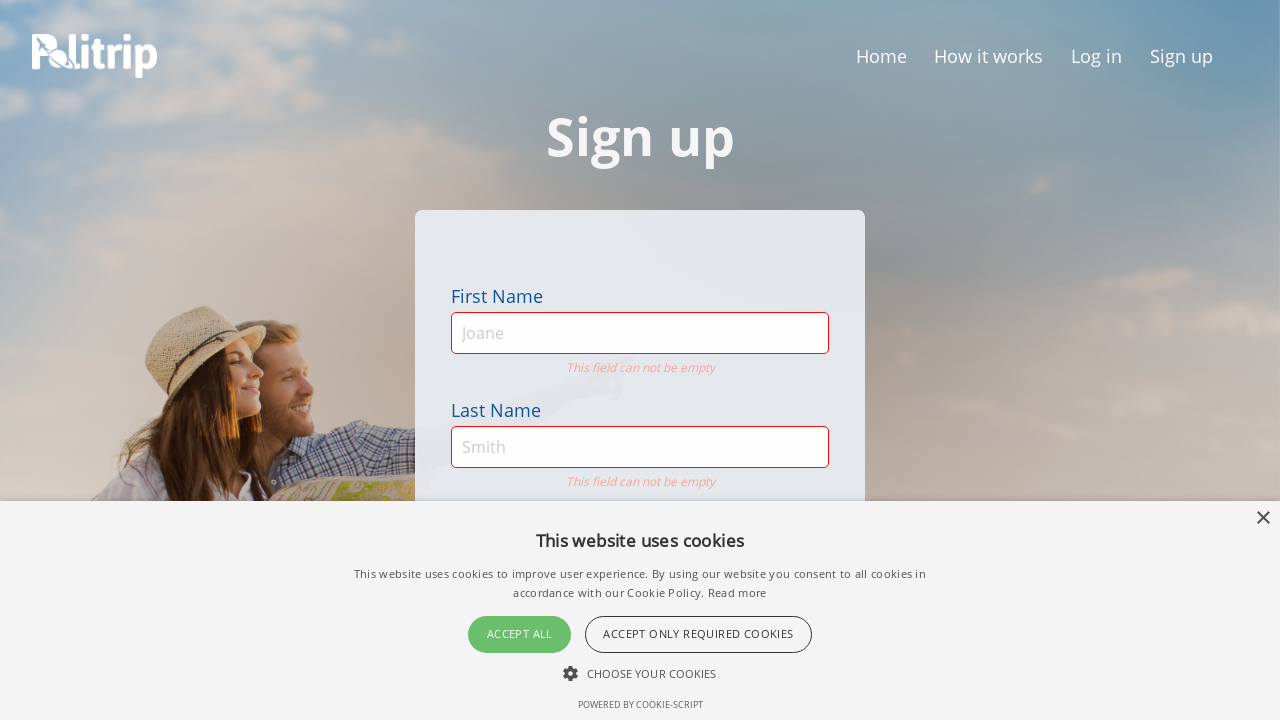

Cleared email field on input[name='email']
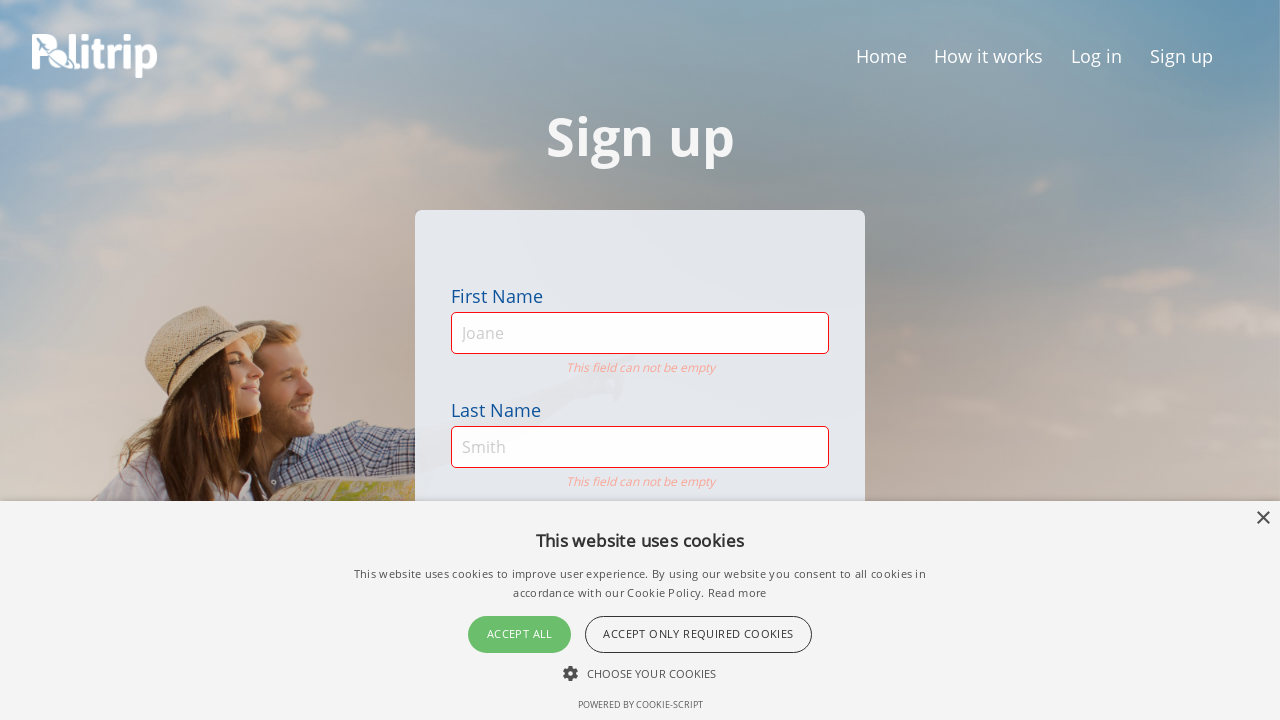

Pressed Tab to move from email field on input[name='email']
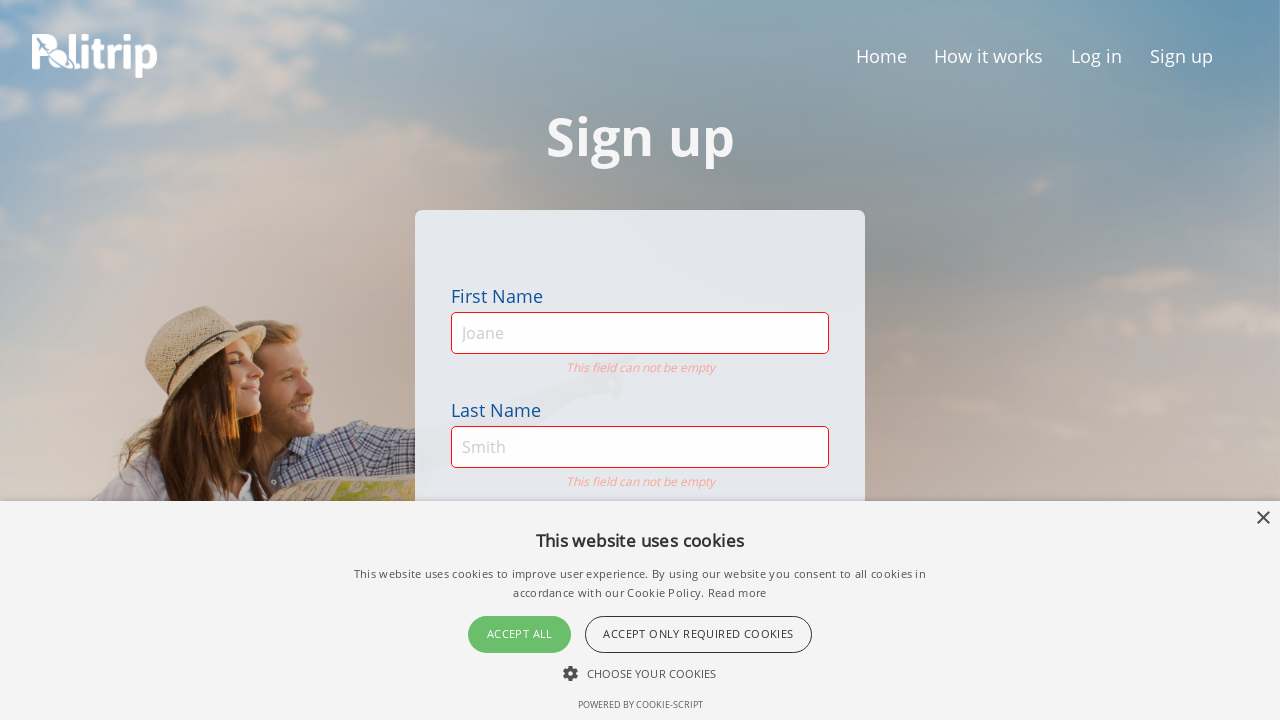

Cleared password field on #sign-up-password-input
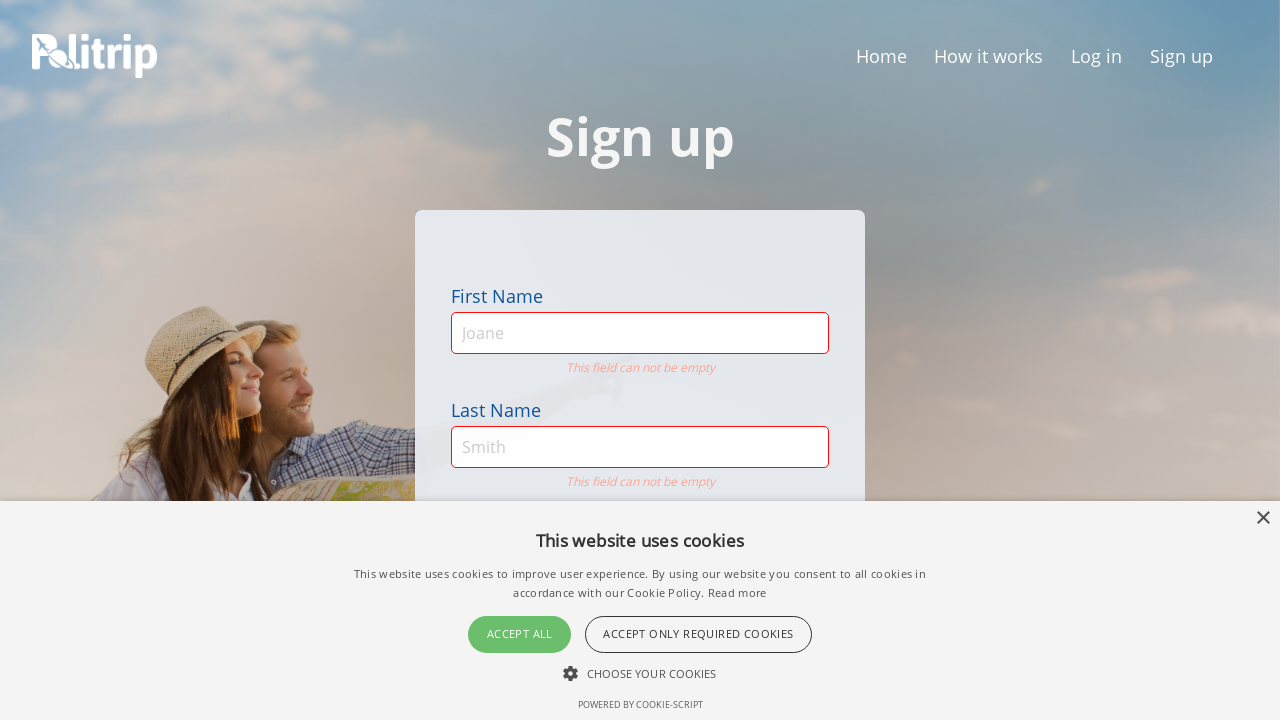

Pressed Tab to move from password field on #sign-up-password-input
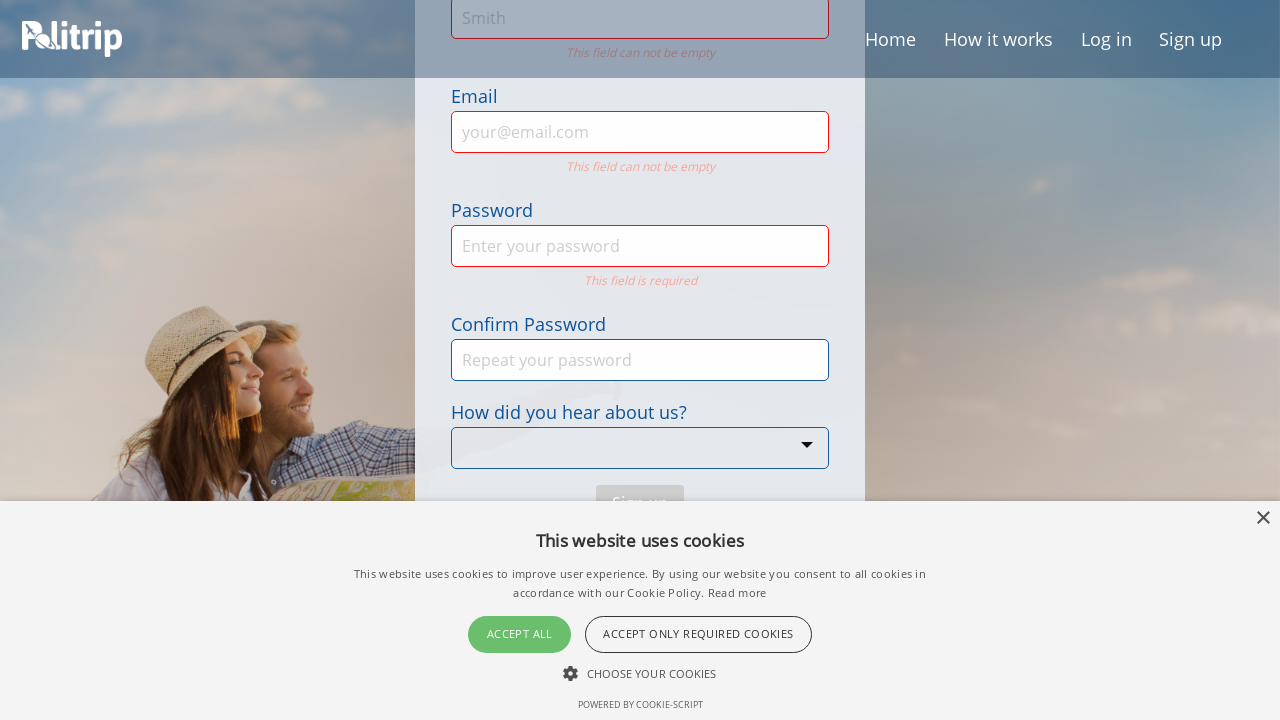

Cleared confirm password field on #sign-up-confirm-password-input
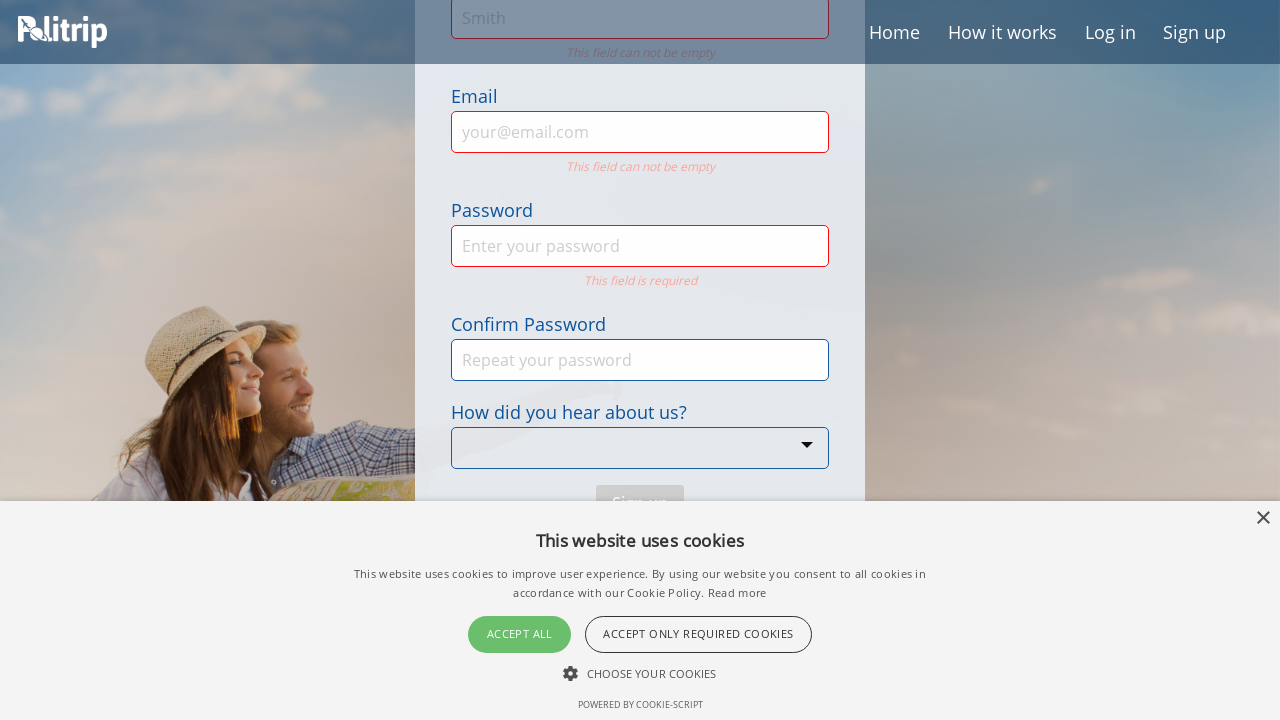

Pressed Tab to move from confirm password field on #sign-up-confirm-password-input
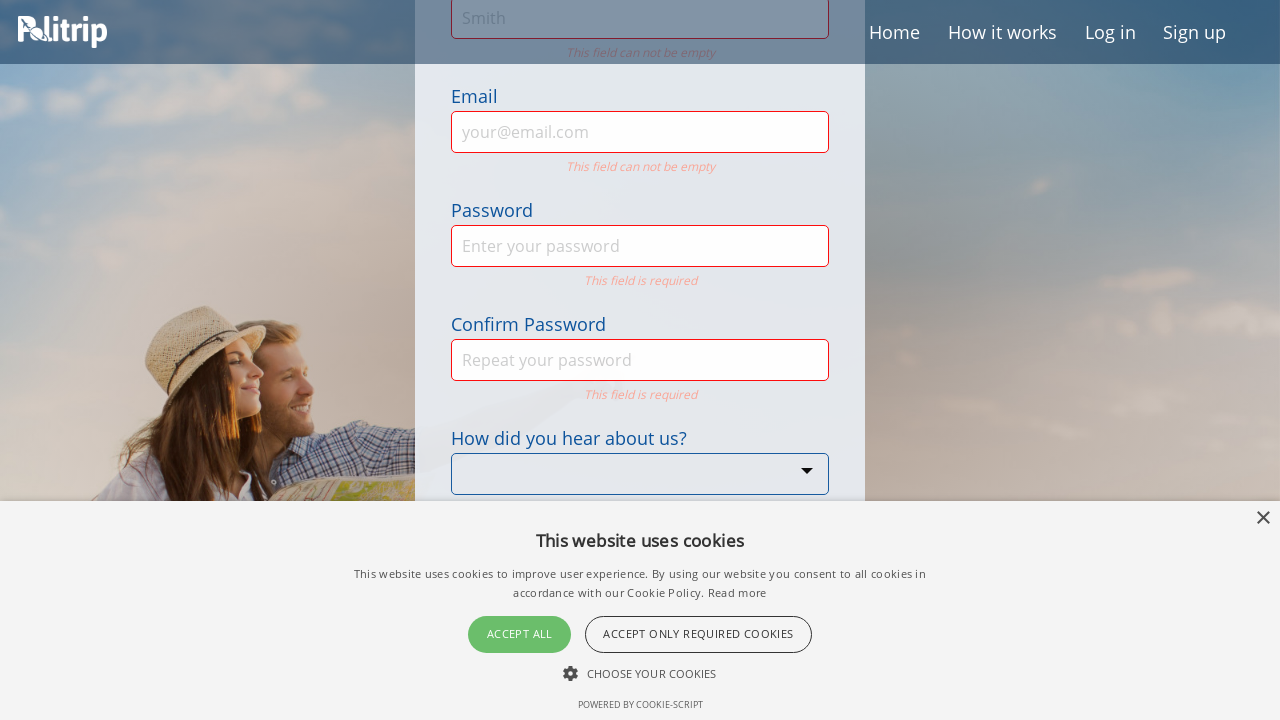

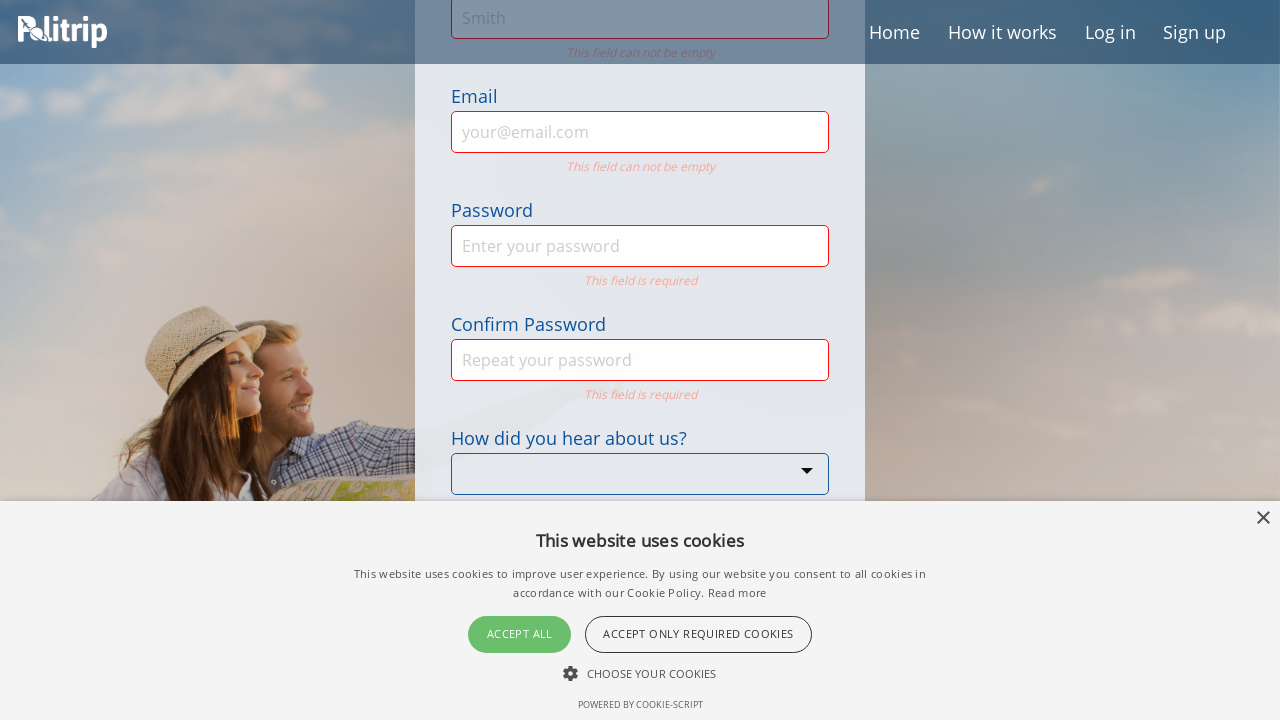